Opens the Flipkart homepage and verifies the page loads successfully

Starting URL: https://www.flipkart.com

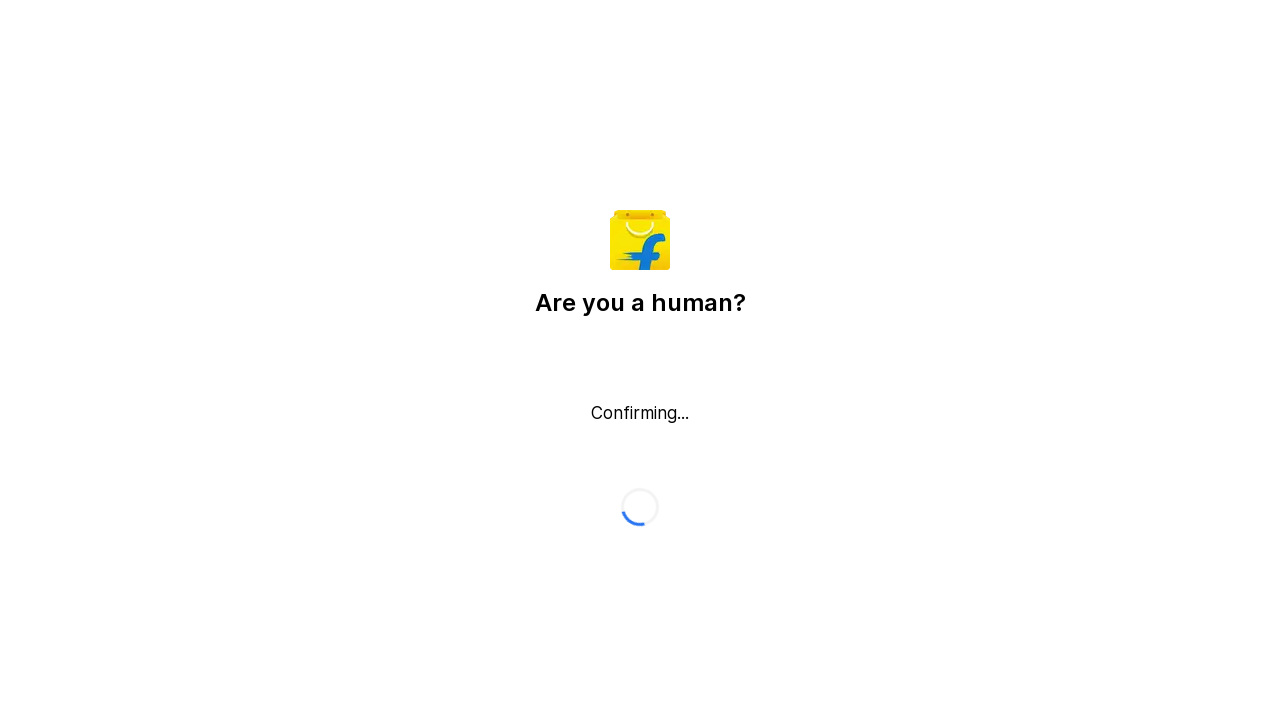

Flipkart homepage loaded successfully - DOM content rendered
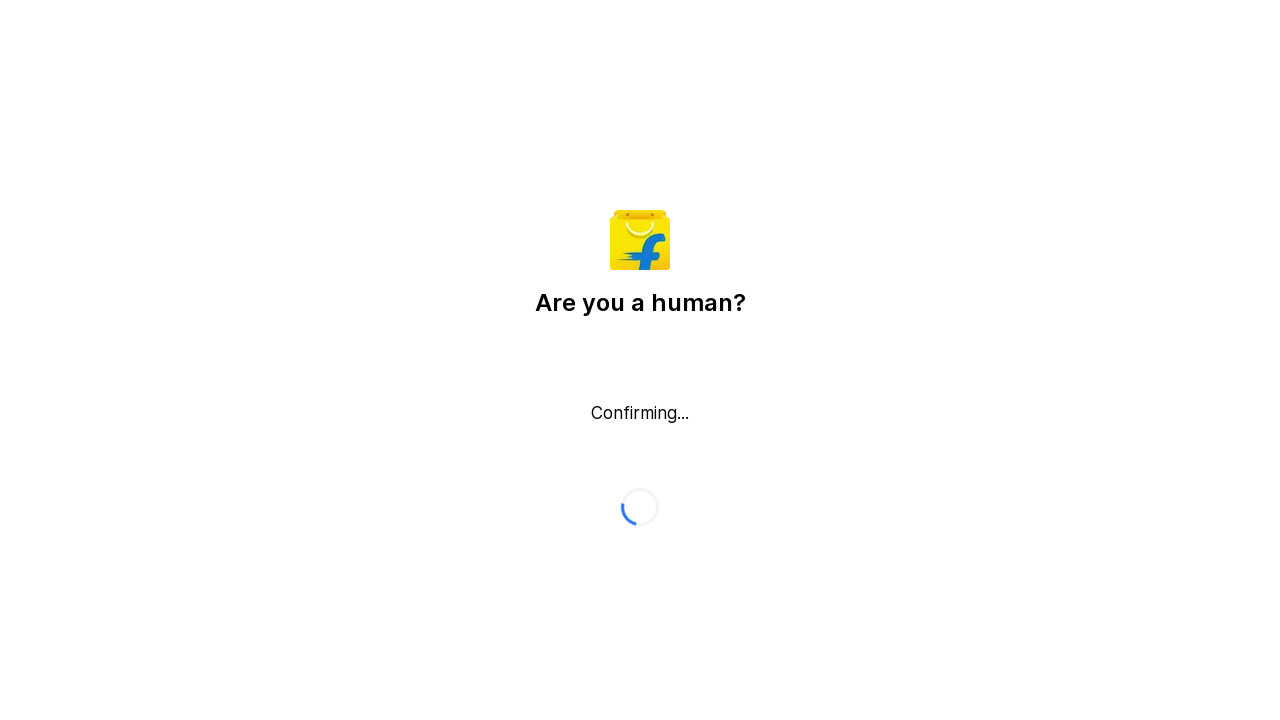

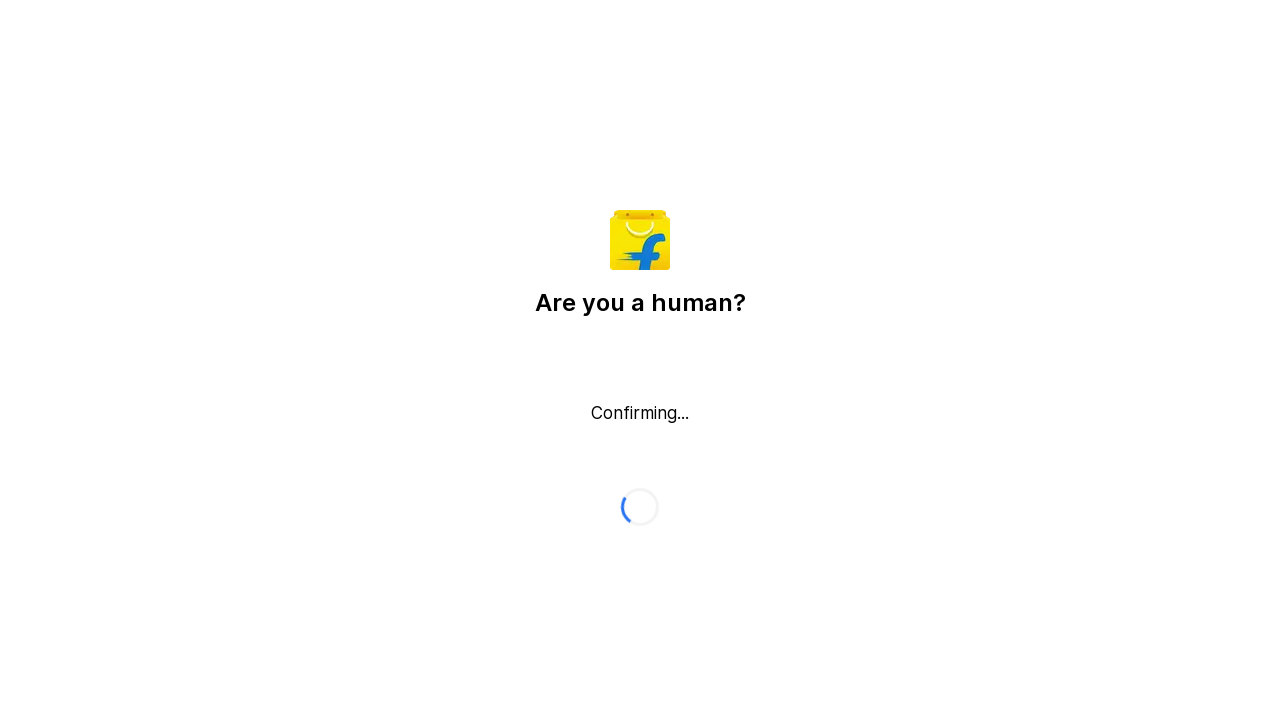